Tests context menu functionality by right-clicking on a designated area and verifying the alert message that appears

Starting URL: https://the-internet.herokuapp.com/

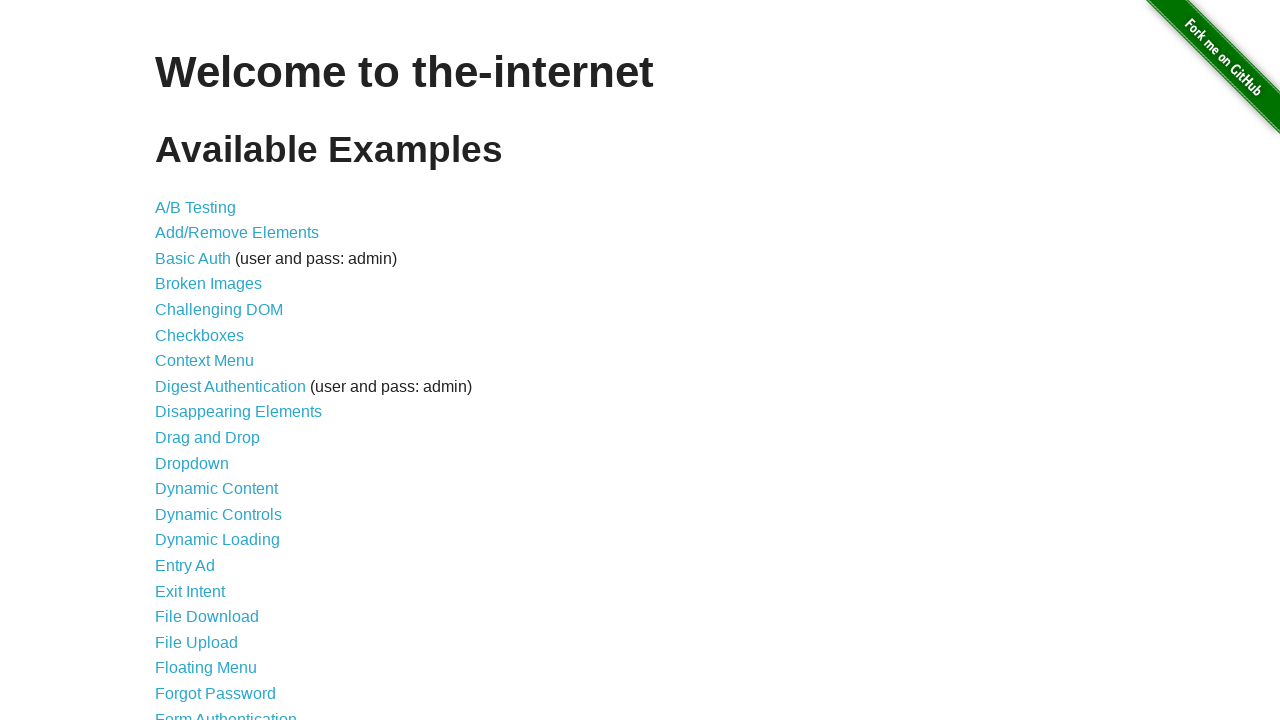

Clicked on Context Menu link at (204, 361) on text=Context Menu
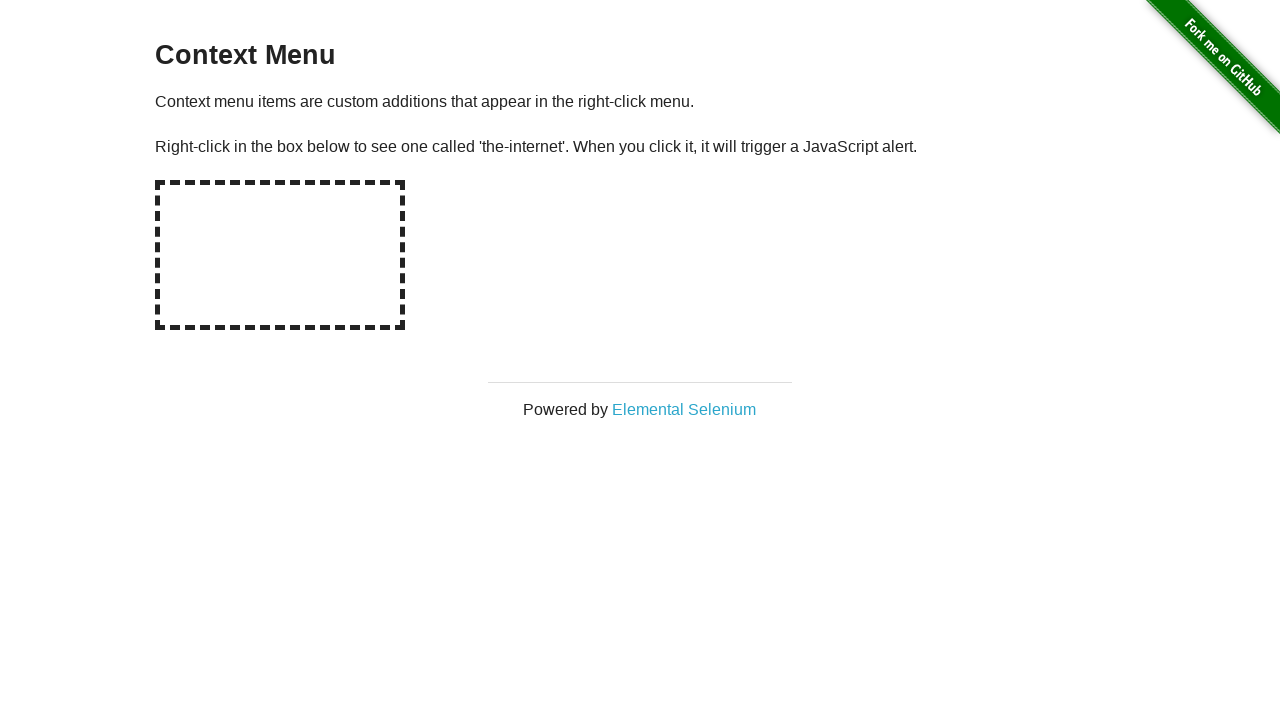

Hot-spot element loaded and visible
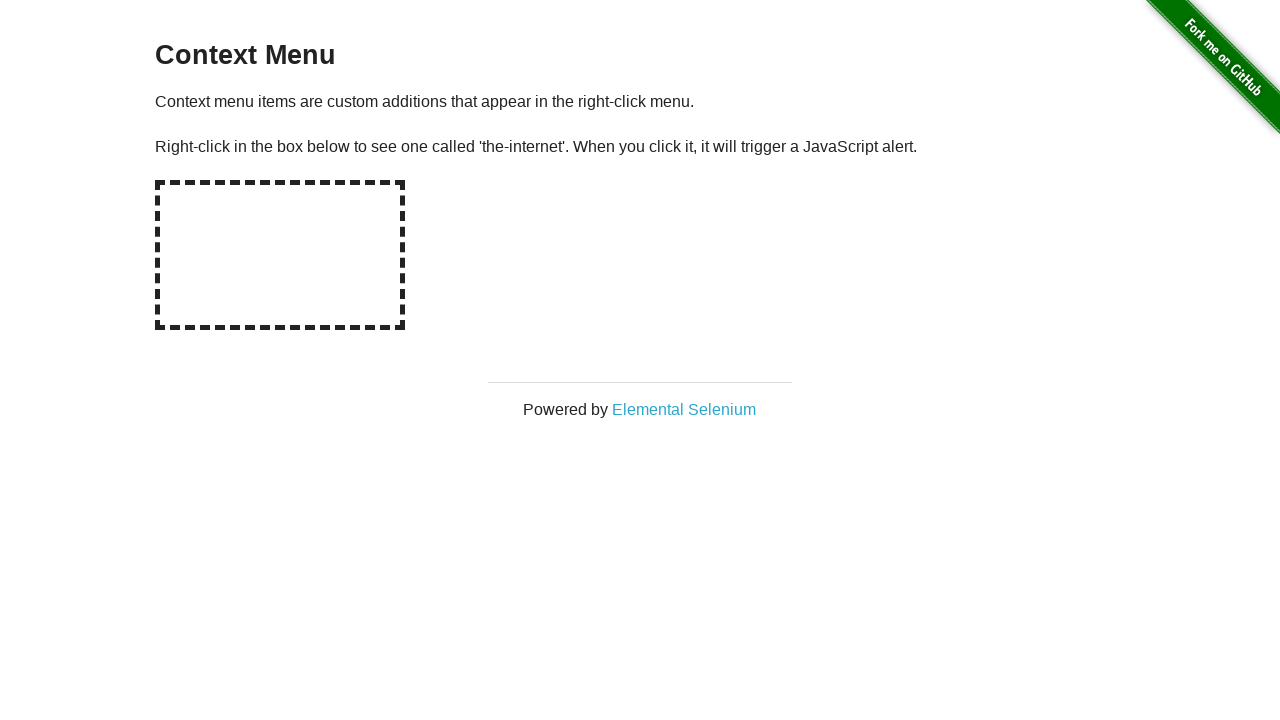

Right-clicked on hot-spot element at (280, 255) on #hot-spot
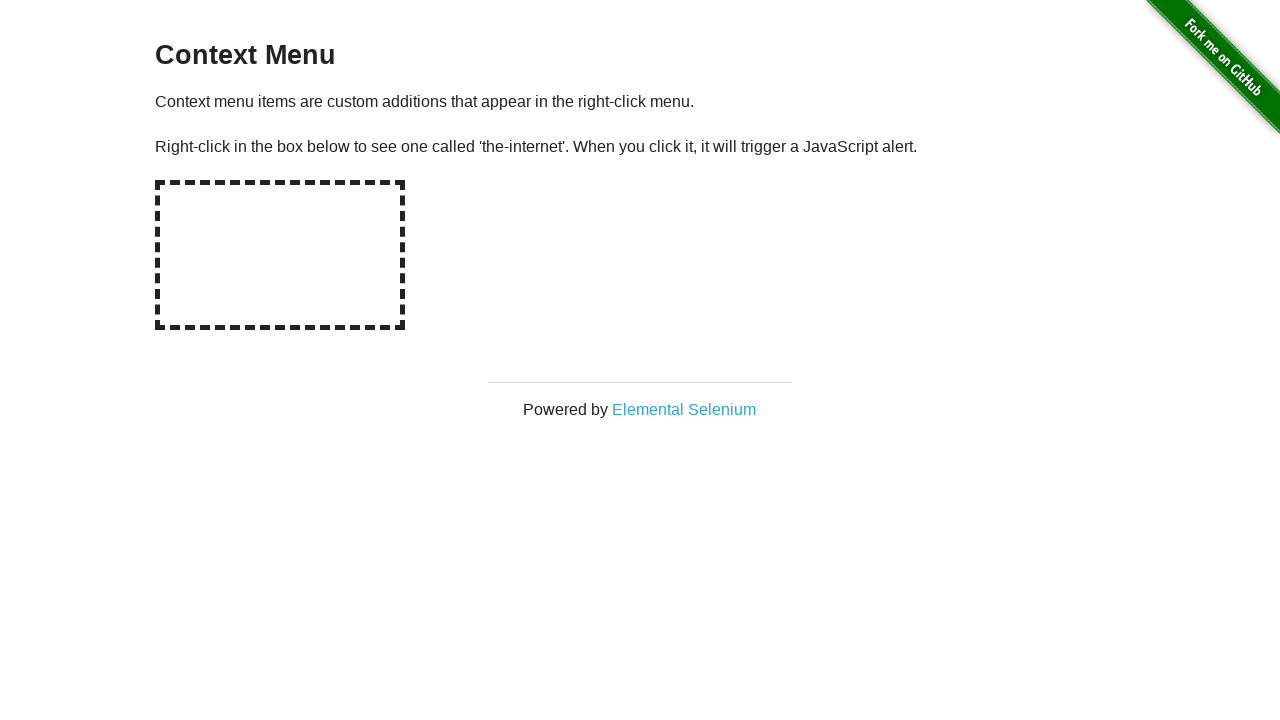

Set up dialog handler to accept alerts
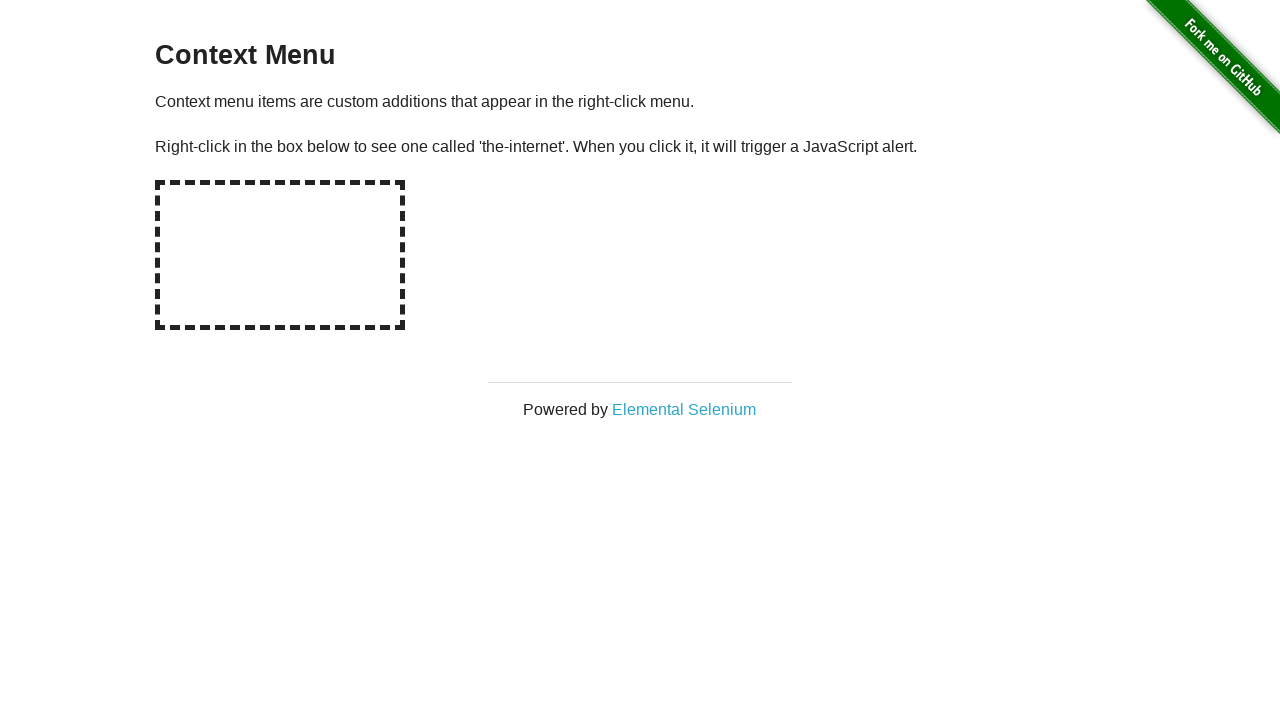

Set up dialog handler to verify alert text
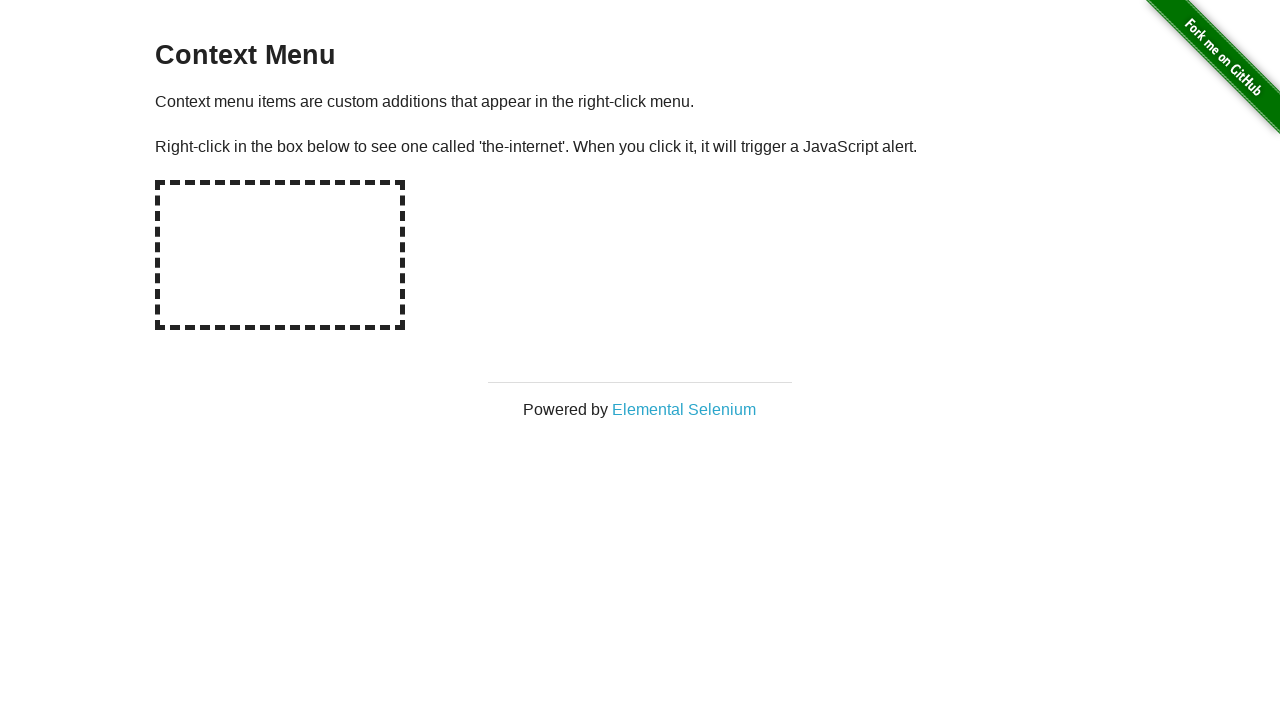

Right-clicked on hot-spot element again to trigger and verify alert message at (280, 255) on #hot-spot
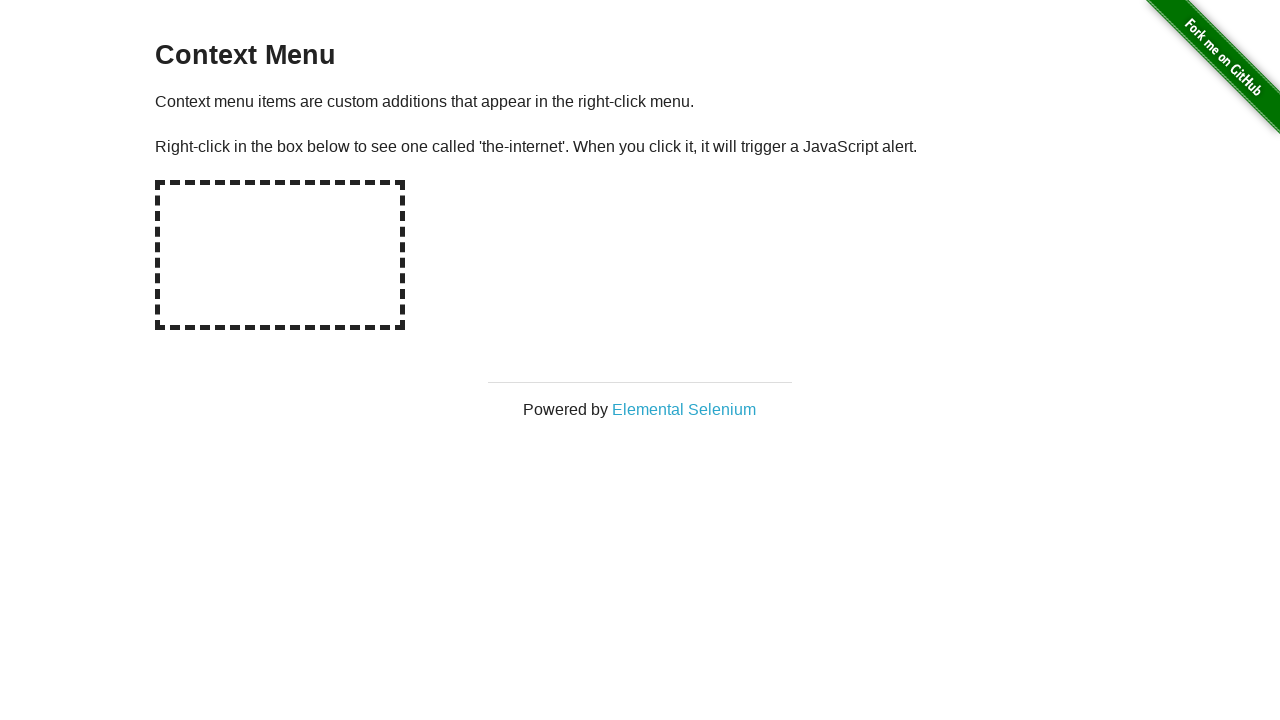

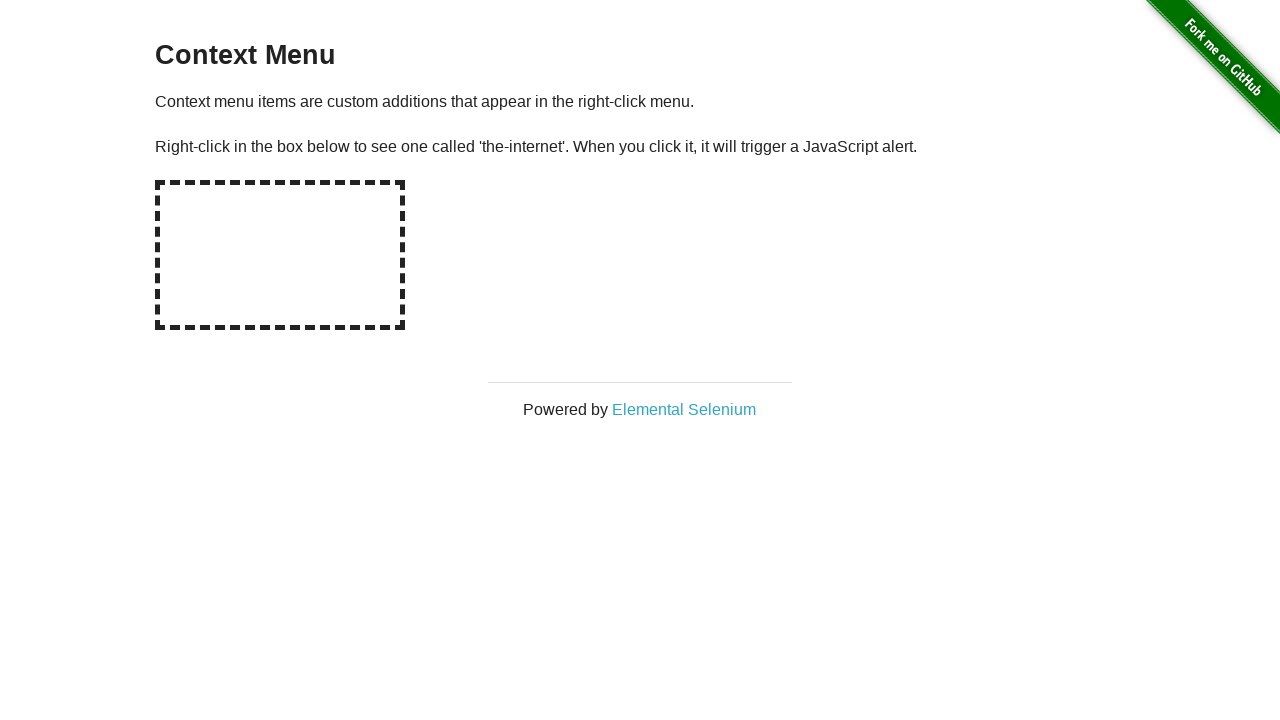